Tests various Playwright special locators including getByLabel for checkboxes, radio buttons, and dropdowns, getByPlaceholder for password fields, getByRole for buttons and links, getByText for visibility verification, and locator chaining with filters on a practice Angular form.

Starting URL: https://rahulshettyacademy.com/angularpractice/

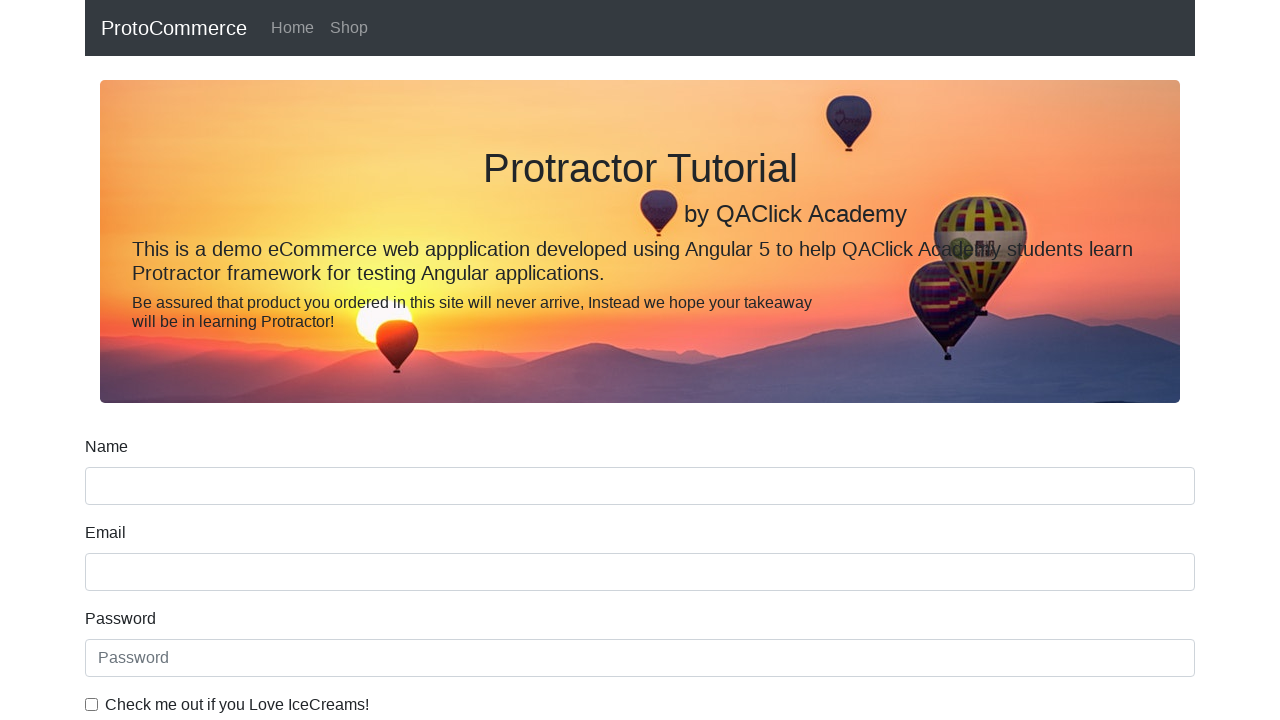

Checked ice cream checkbox using getByLabel at (92, 704) on internal:label="Check me out if you Love IceCreams!"i
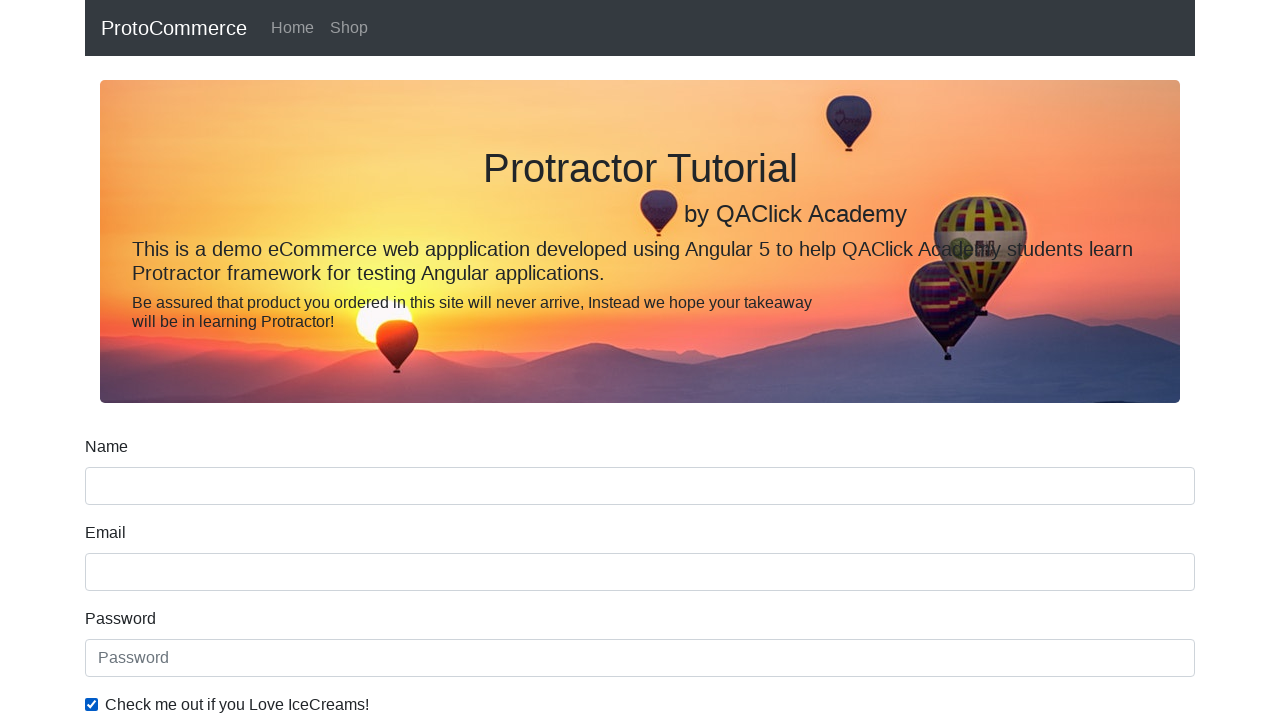

Selected 'Employed' radio button using getByLabel at (326, 360) on internal:label="Employed"i
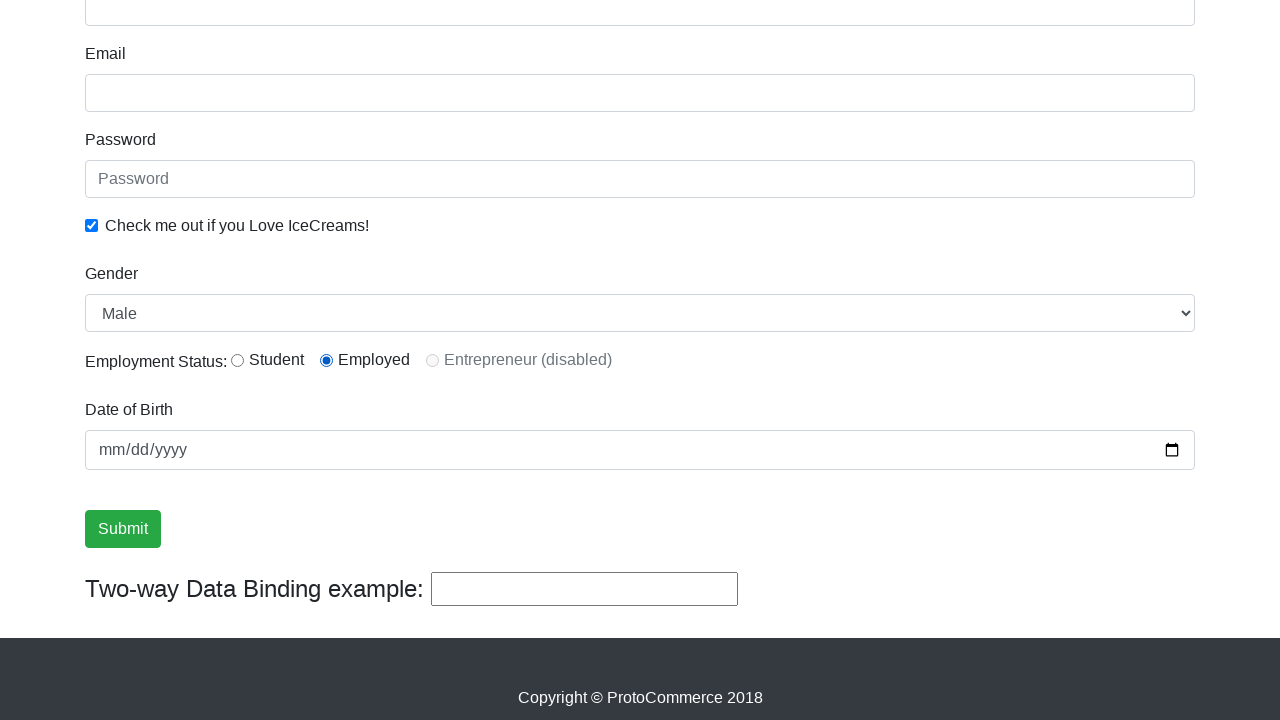

Selected 'Female' from Gender dropdown using getByLabel on internal:label="Gender"i
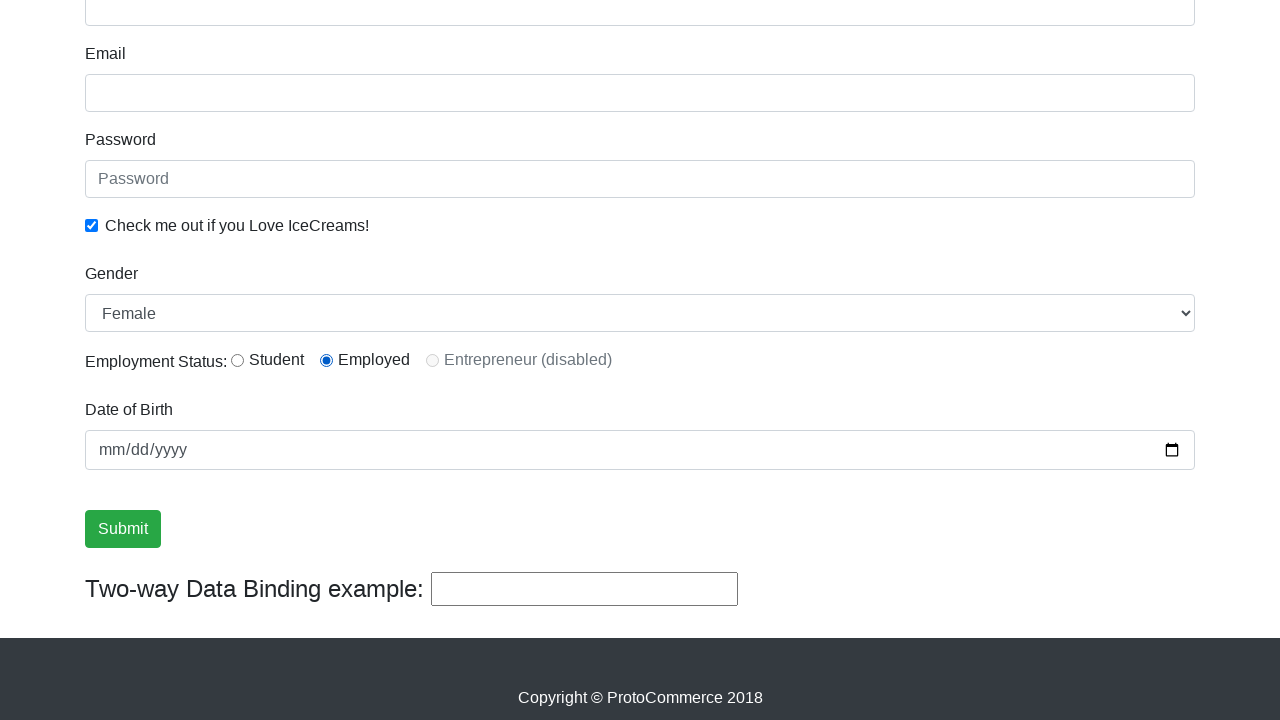

Filled password field using getByPlaceholder on internal:attr=[placeholder="Password"i]
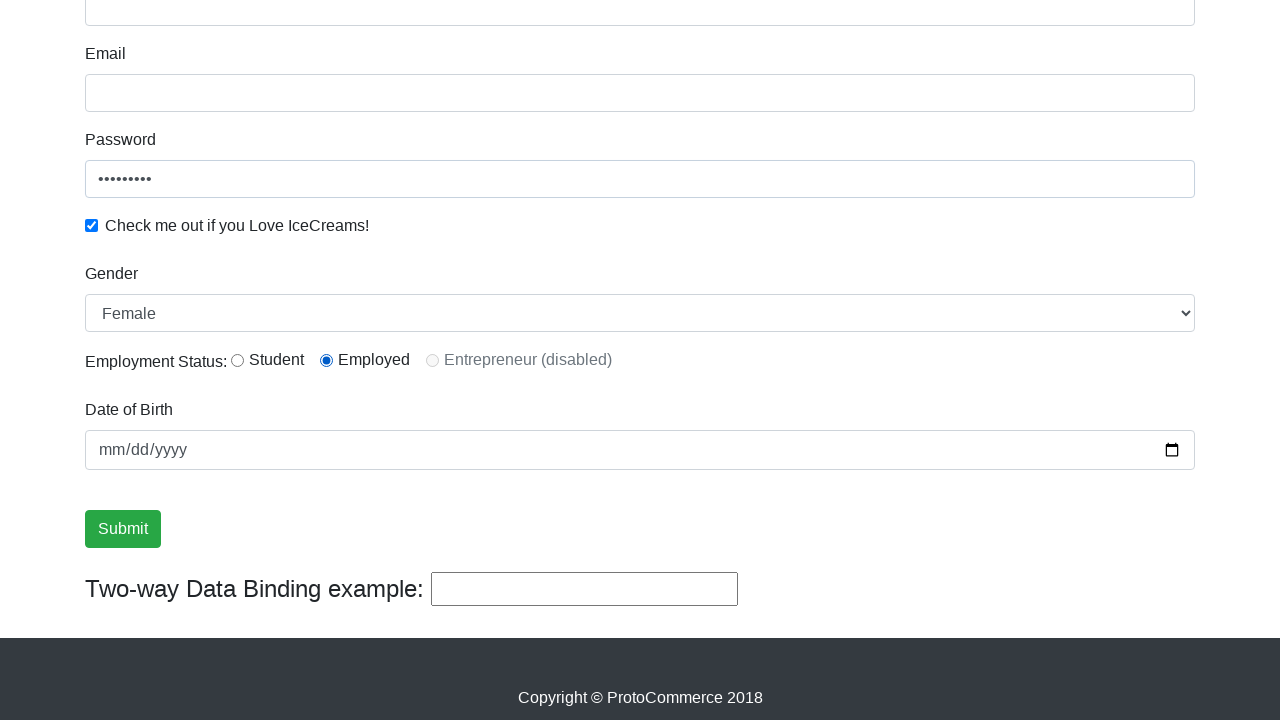

Clicked Submit button using getByRole at (123, 529) on internal:role=button[name="Submit"i]
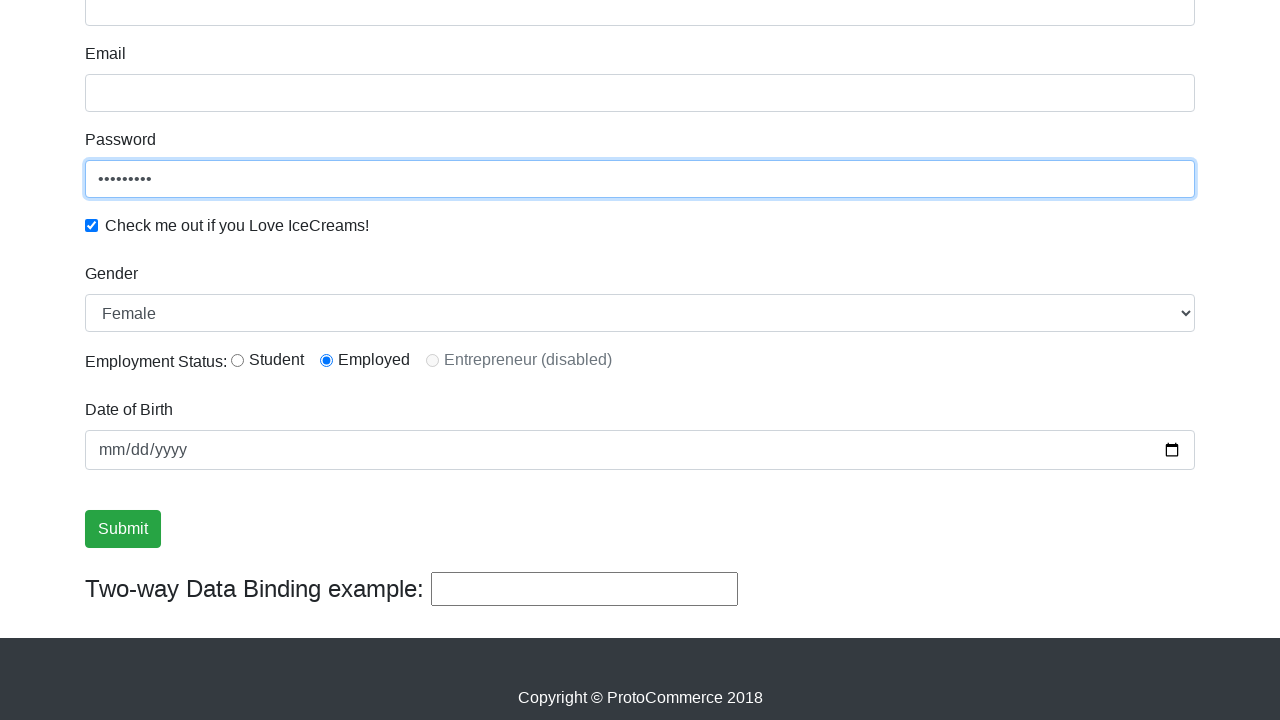

Success message verified as visible using getByText
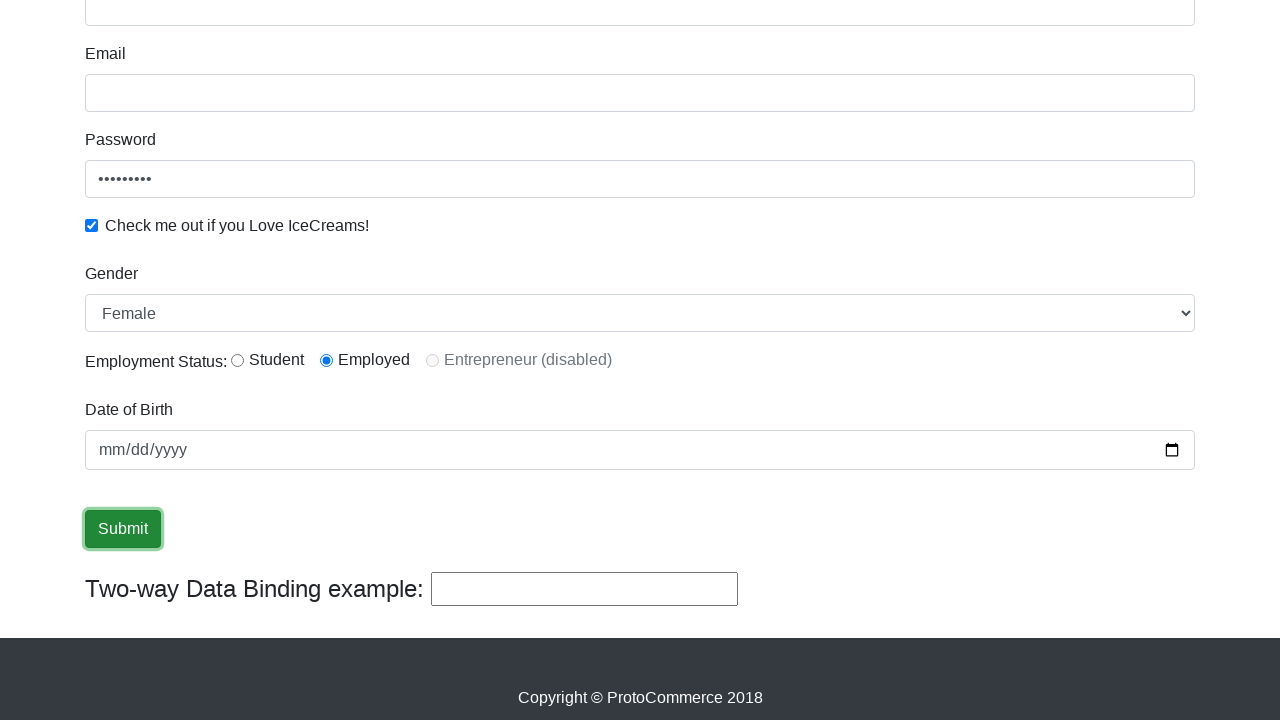

Clicked Shop link using getByRole at (349, 28) on internal:role=link[name="Shop"i]
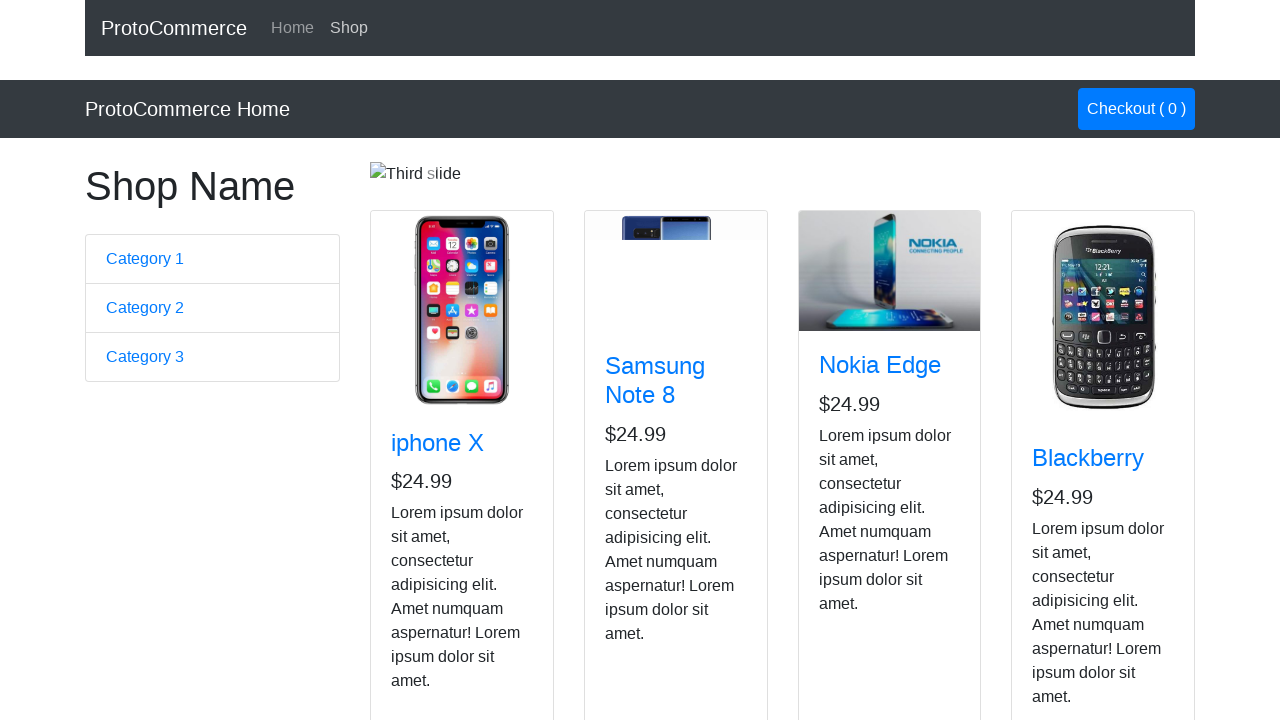

Clicked Add to Cart button for Nokia Edge using locator chaining with filter at (854, 528) on app-card >> internal:has-text="Nokia Edge"i >> internal:role=button
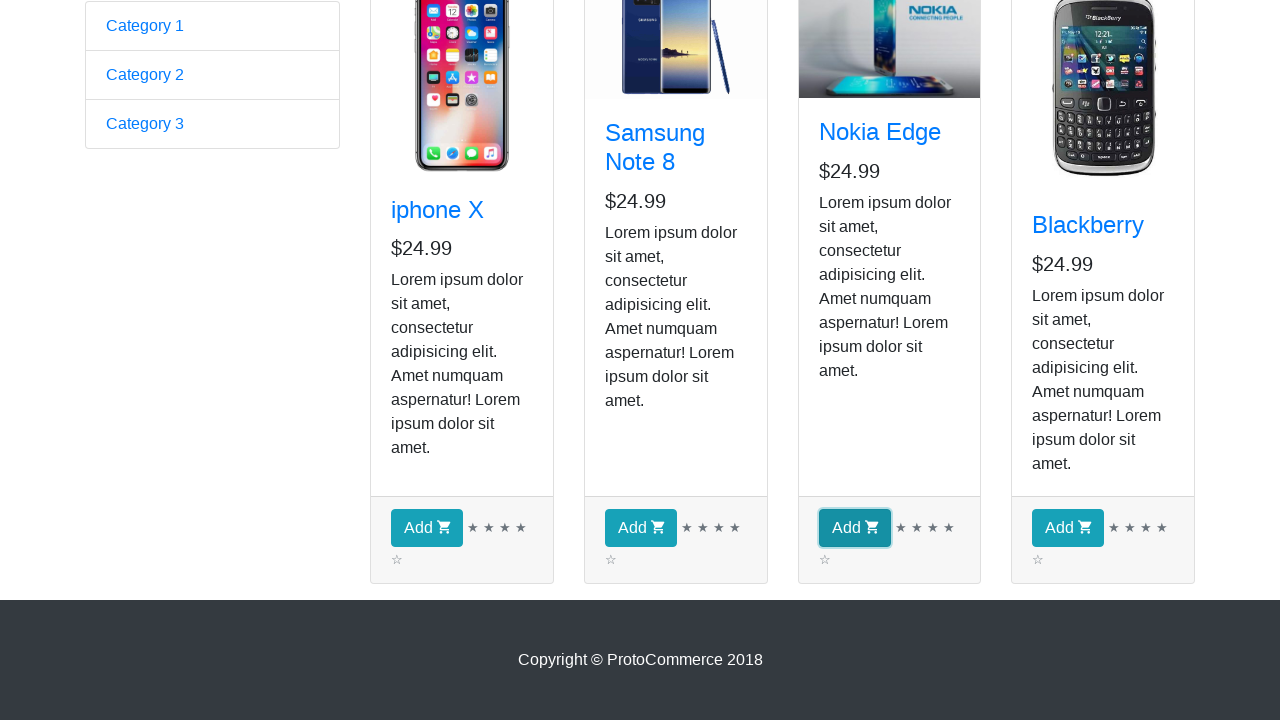

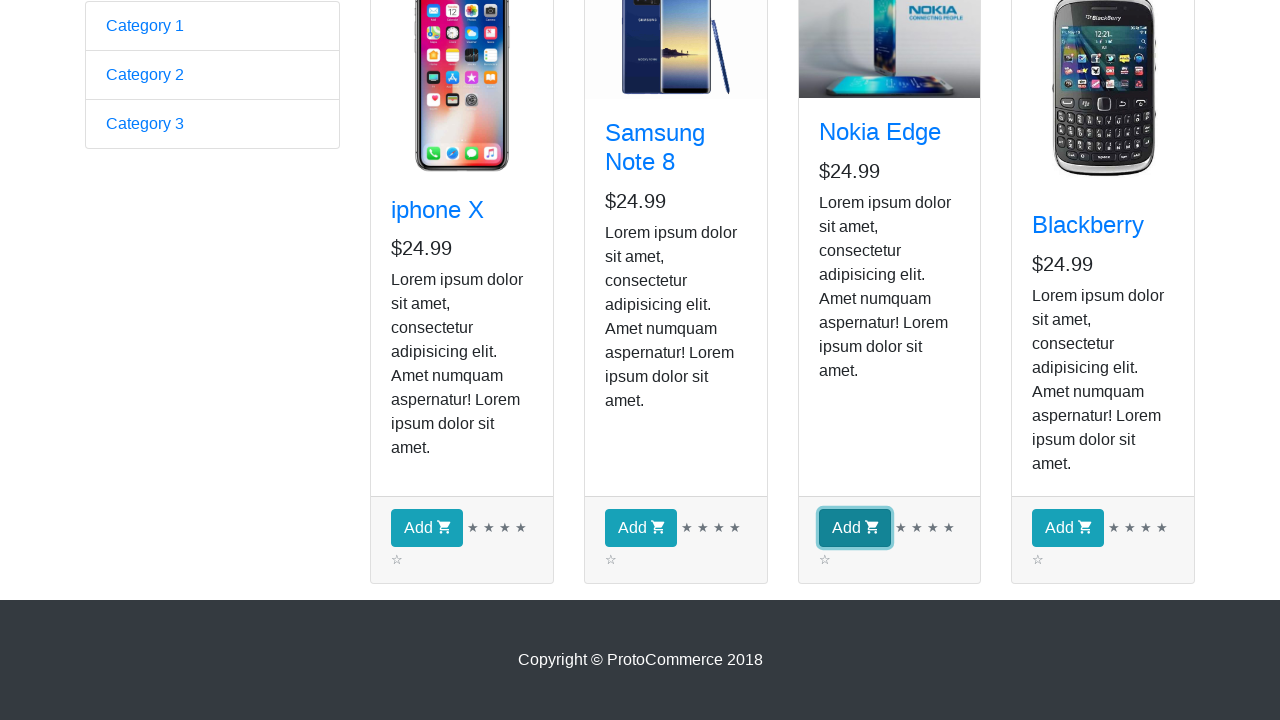